Tests window handling by opening multiple tabs, filling a registration form in one tab, validating success message, switching between tabs to verify headers, and clicking an alert button

Starting URL: https://www.hyrtutorials.com/p/window-handles-practice.html

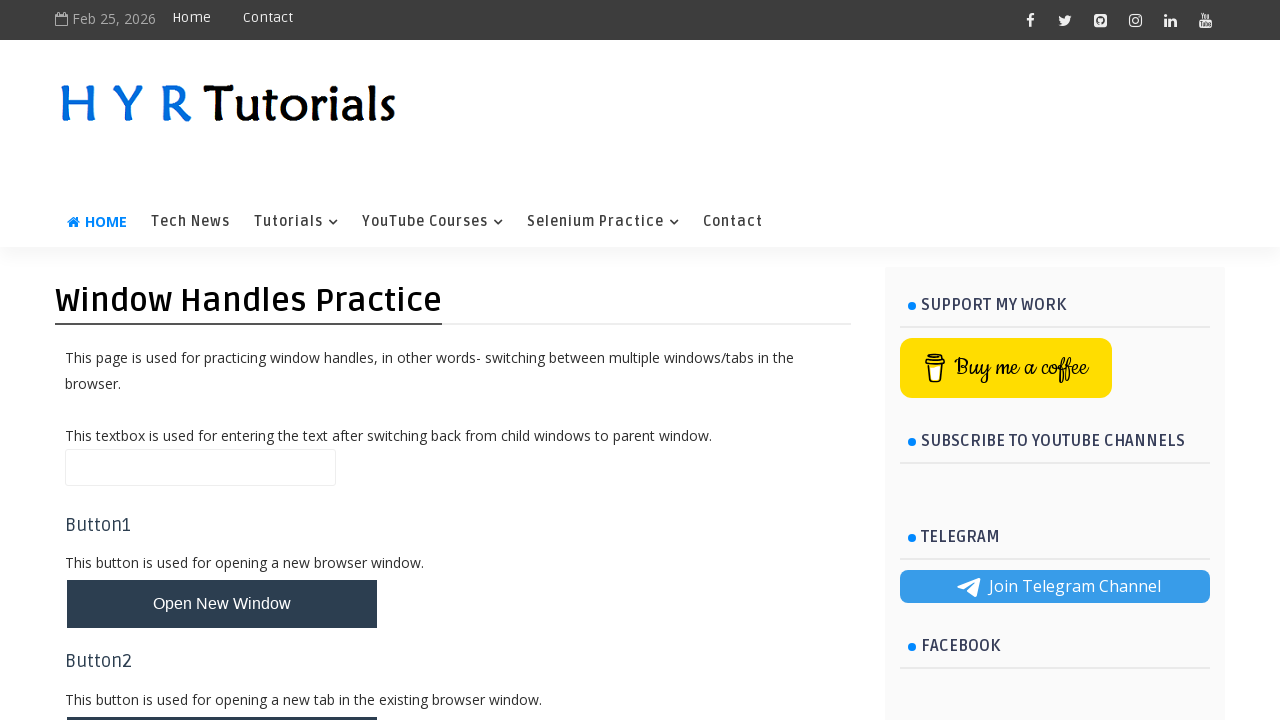

Scrolled new tabs button into view
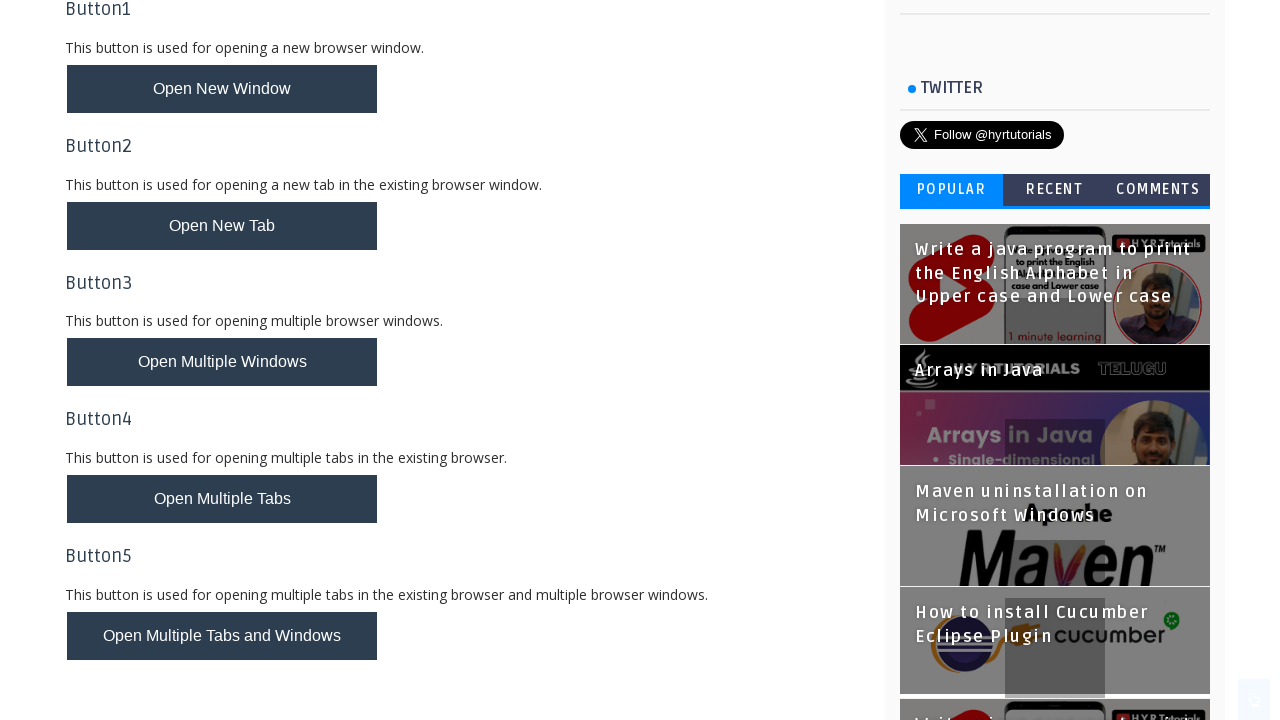

Clicked button to open multiple tabs at (222, 499) on #newTabsBtn
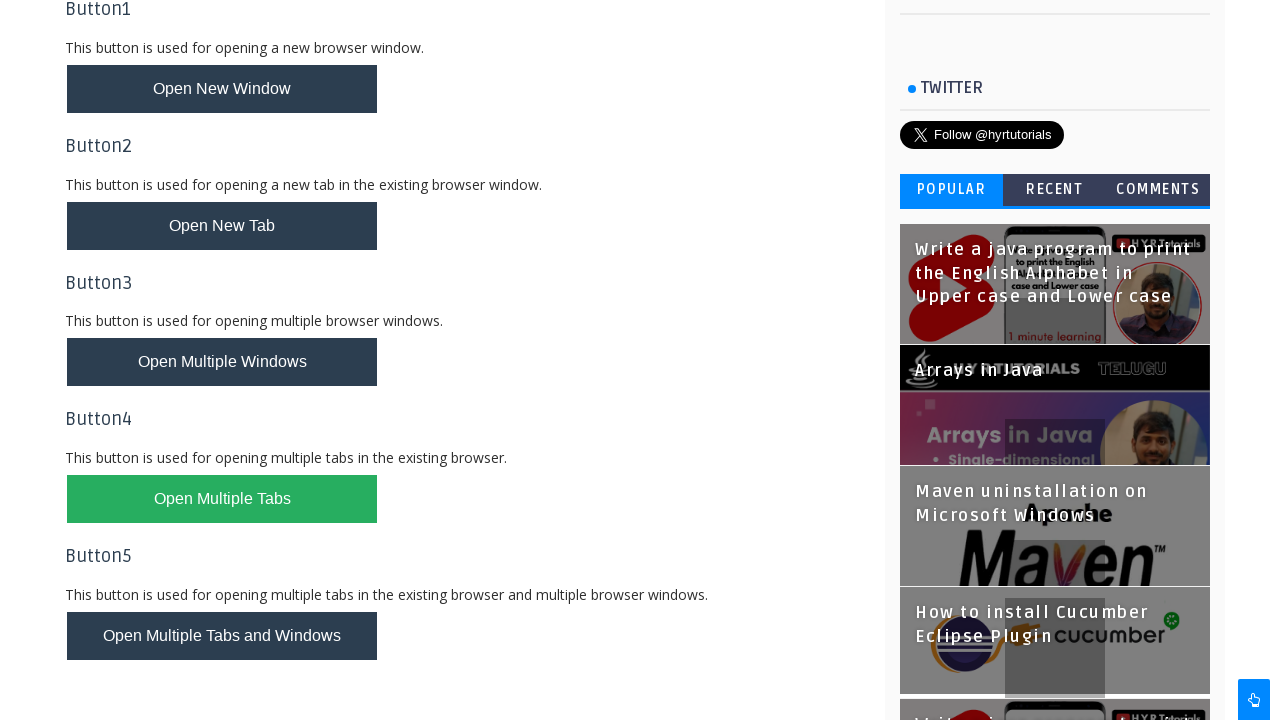

Retrieved all open pages/tabs from context
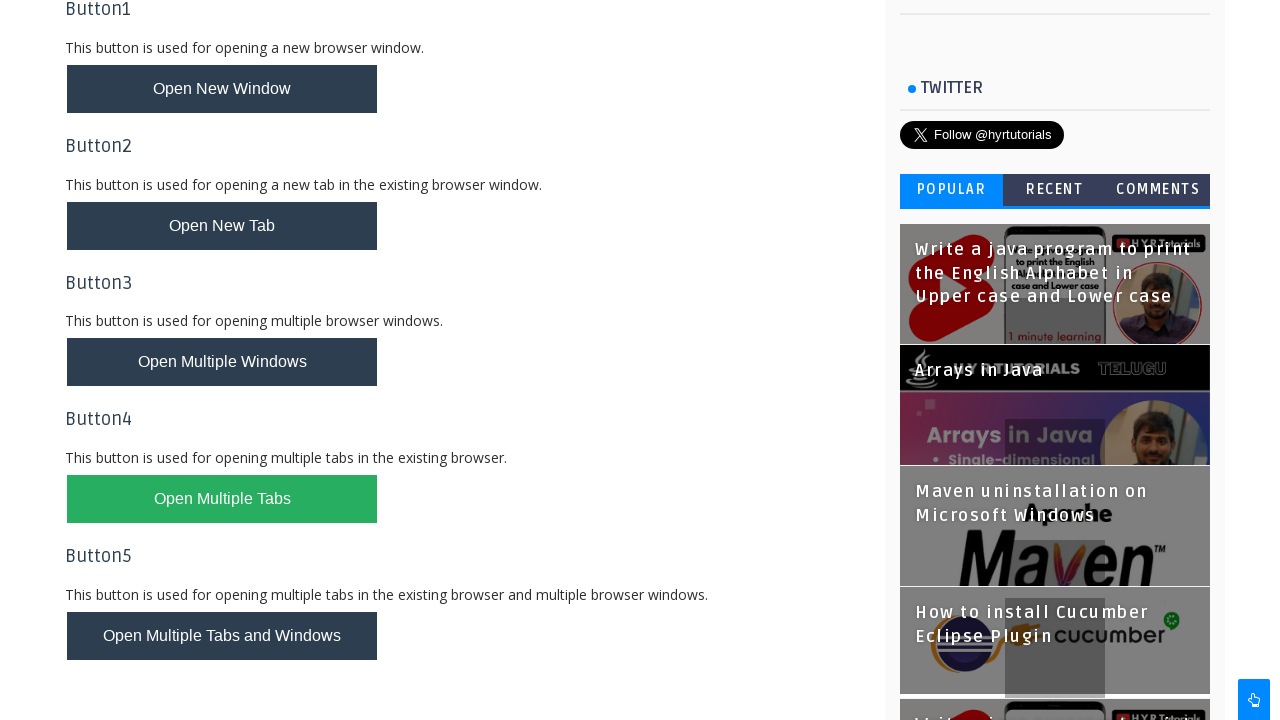

Switched to Basic Controls tab
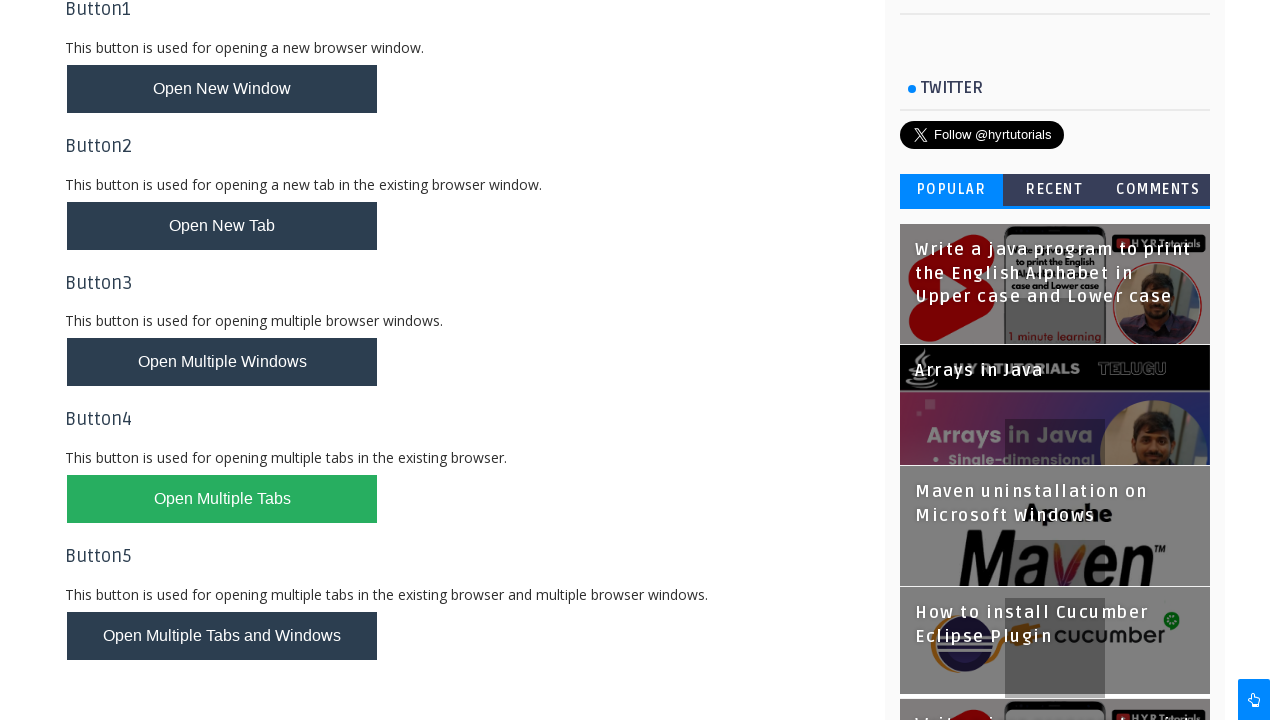

Scrolled first name input field into view
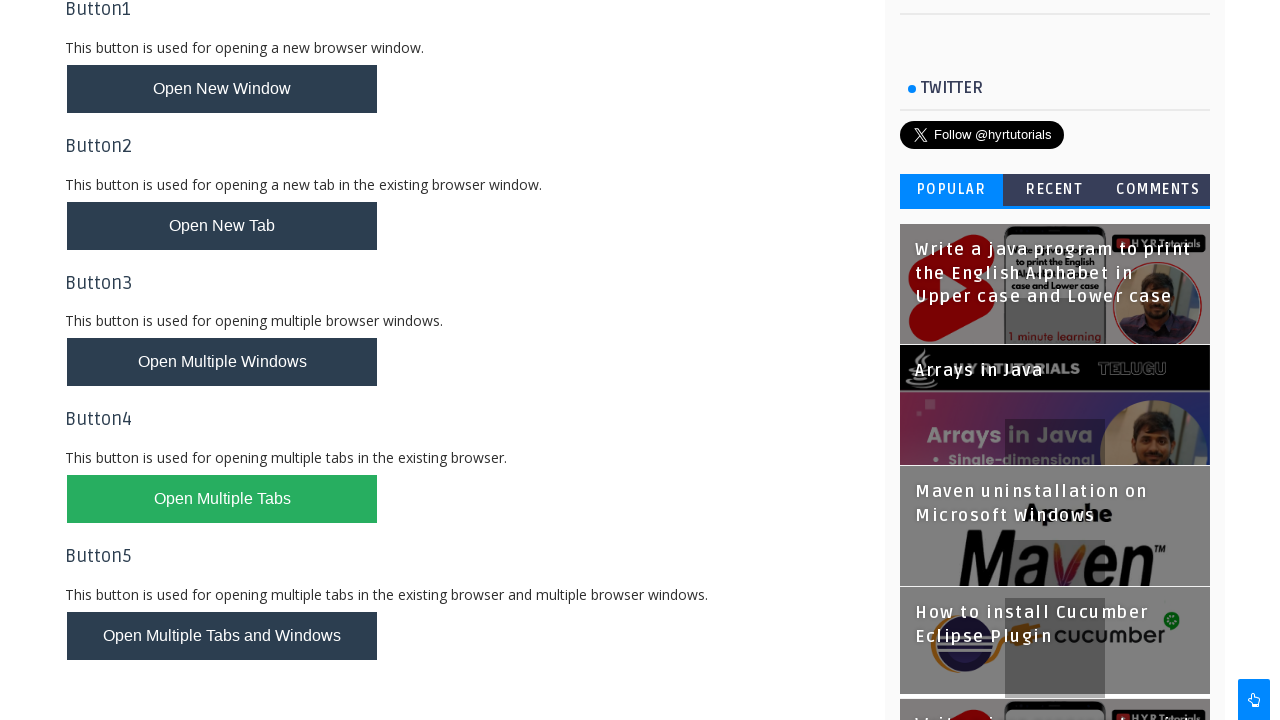

Filled first name field with 'John' on input#firstName
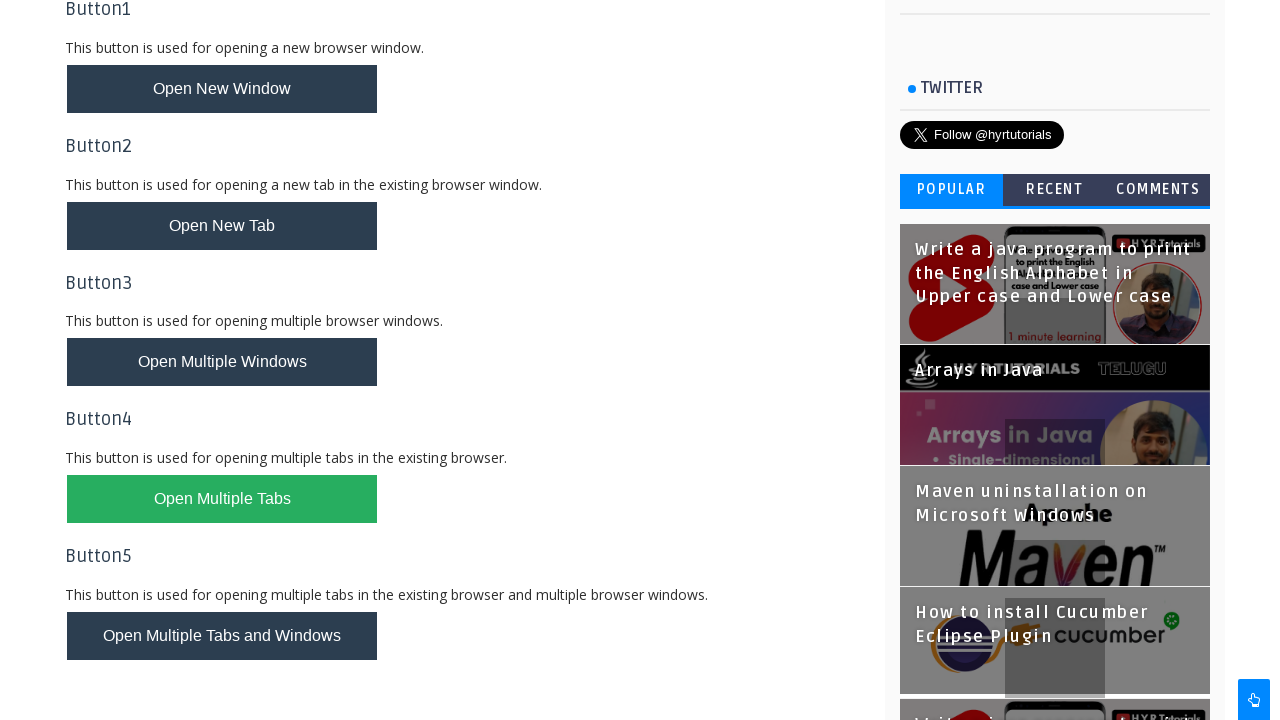

Filled last name field with 'Smith' on input[name='lName']
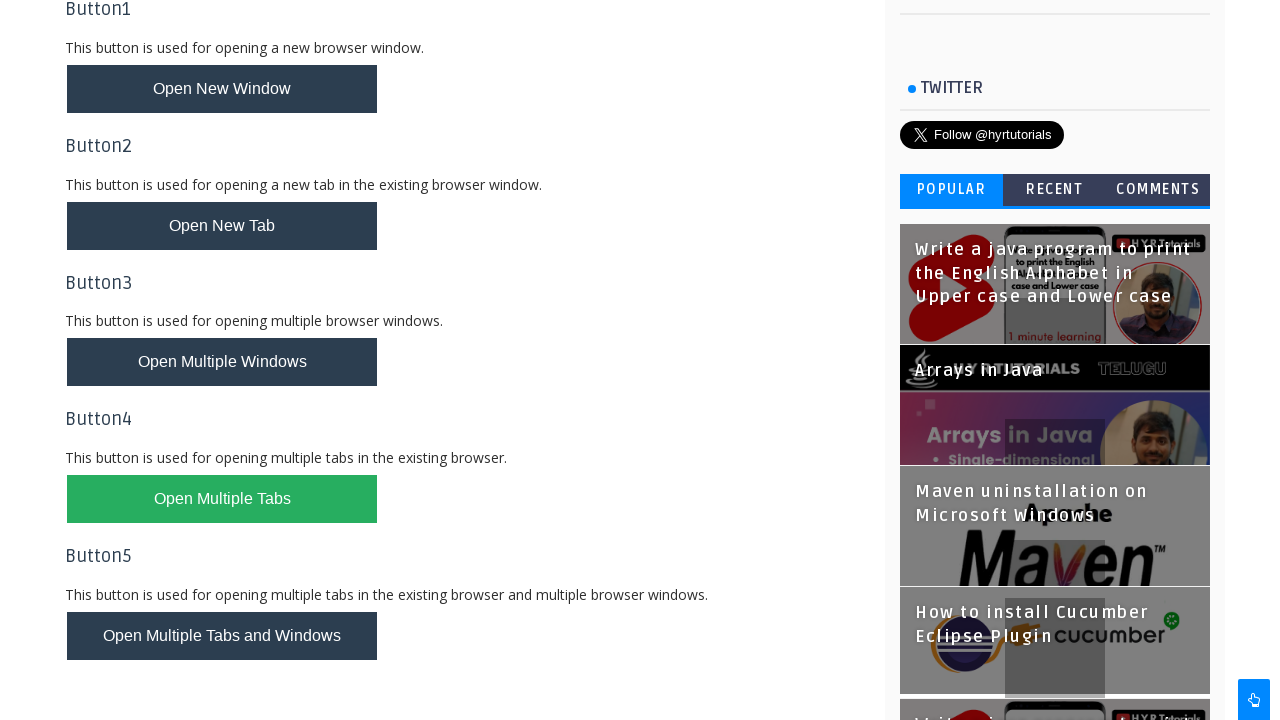

Selected male radio button at (216, 360) on #malerb
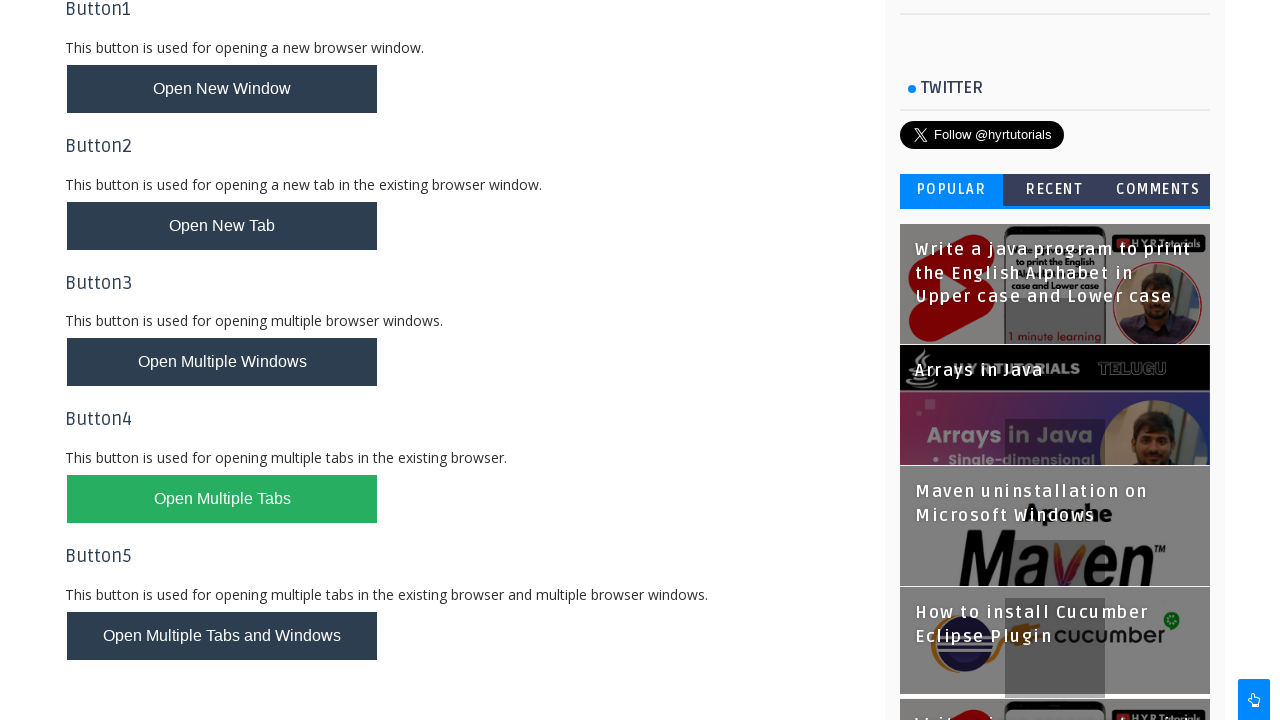

Checked English language checkbox at (216, 478) on #englishchbx
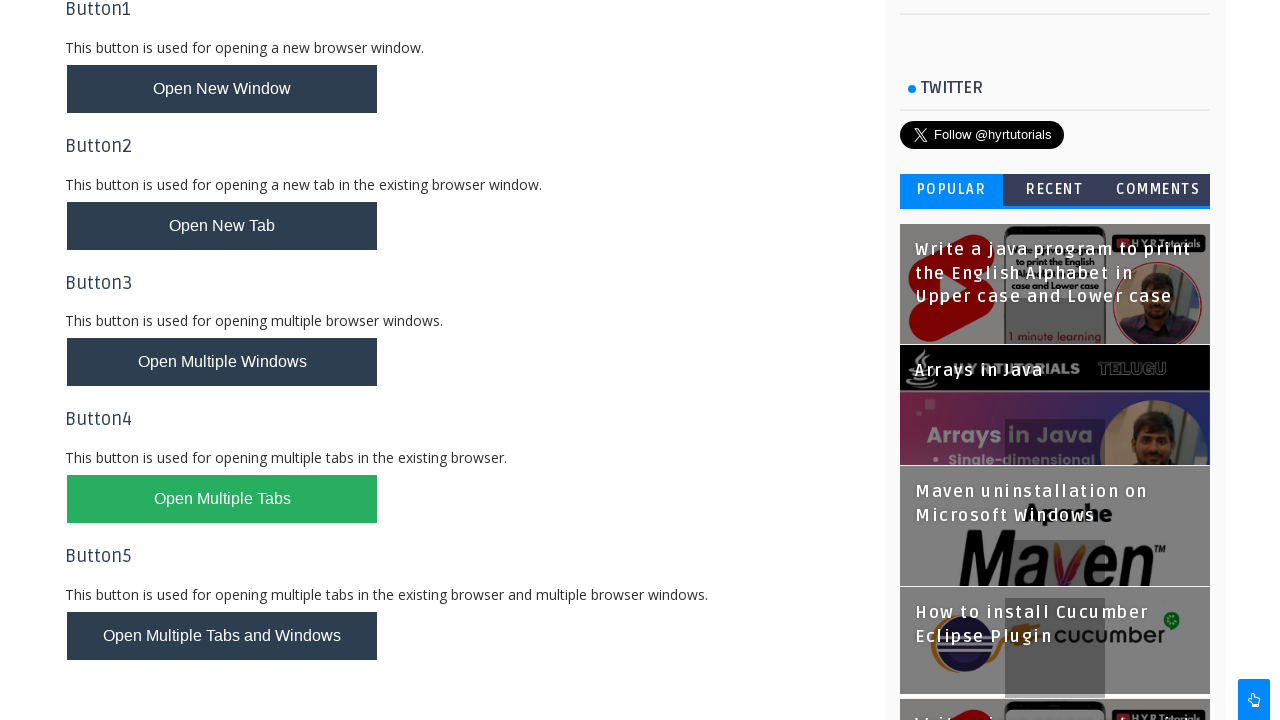

Filled email field with 'johnsmith@example.com' on #email
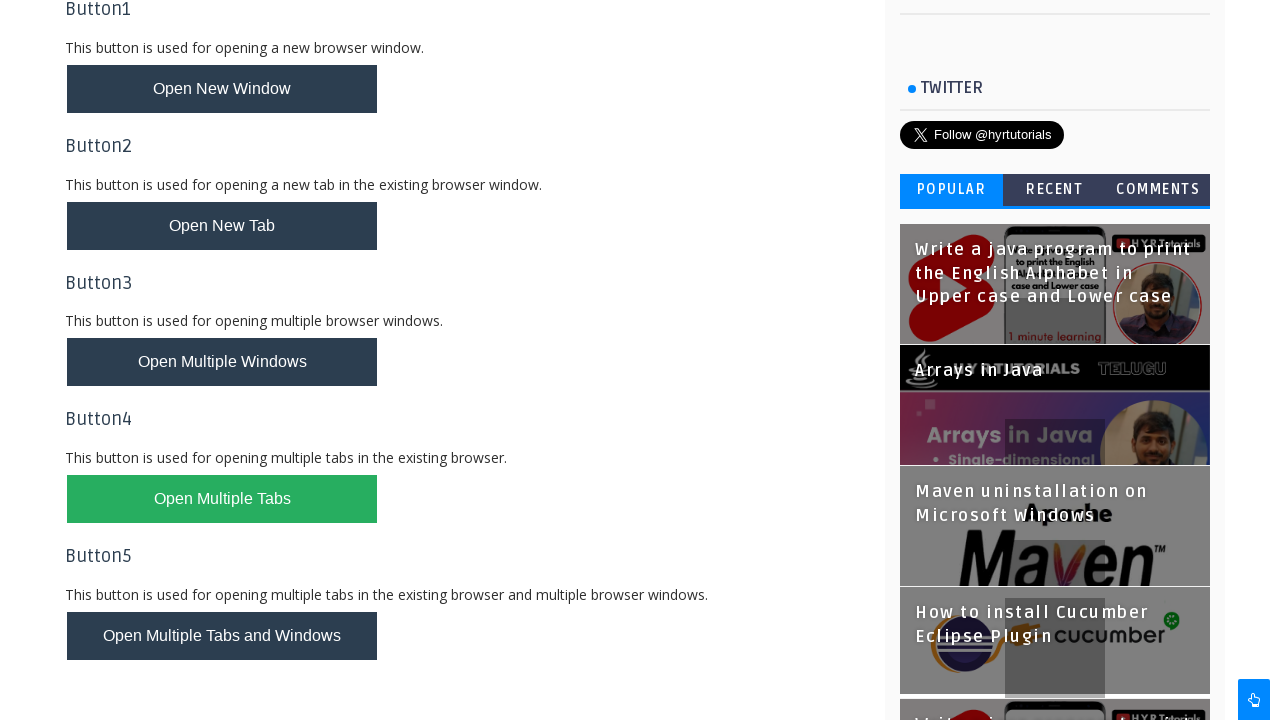

Filled password field with 'SecurePass123' on input#password
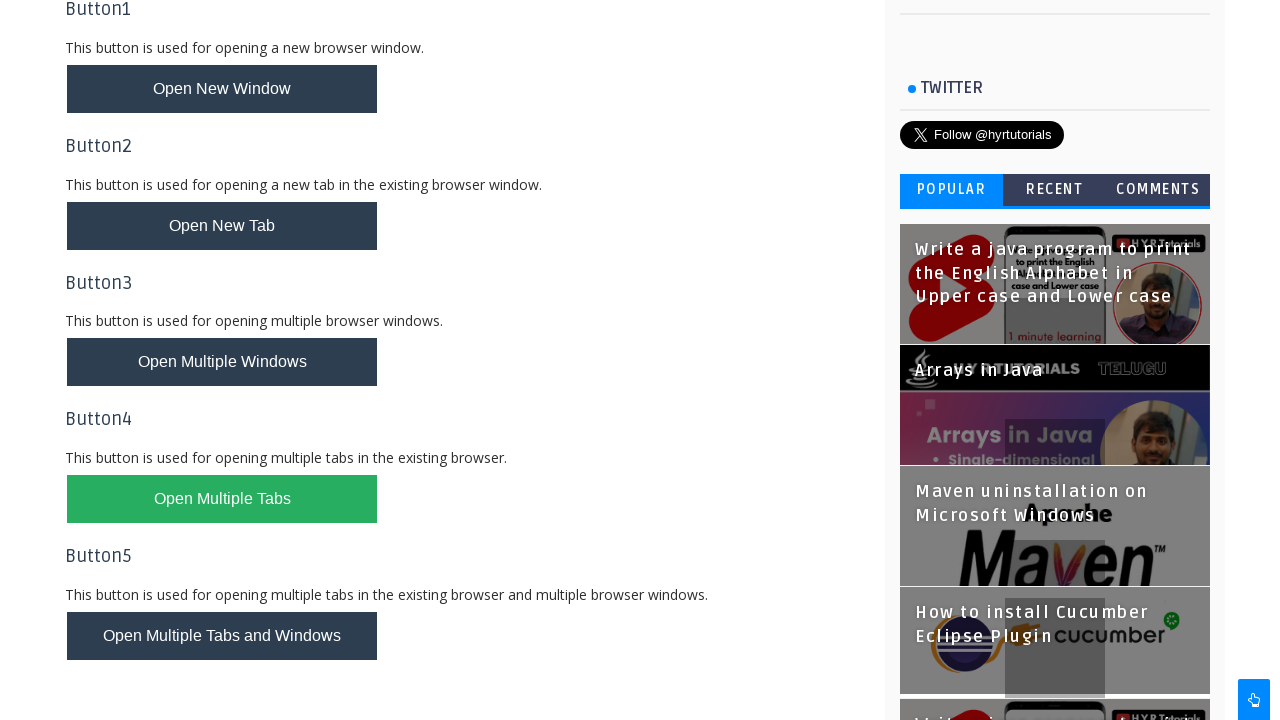

Clicked register button at (266, 626) on #registerbtn
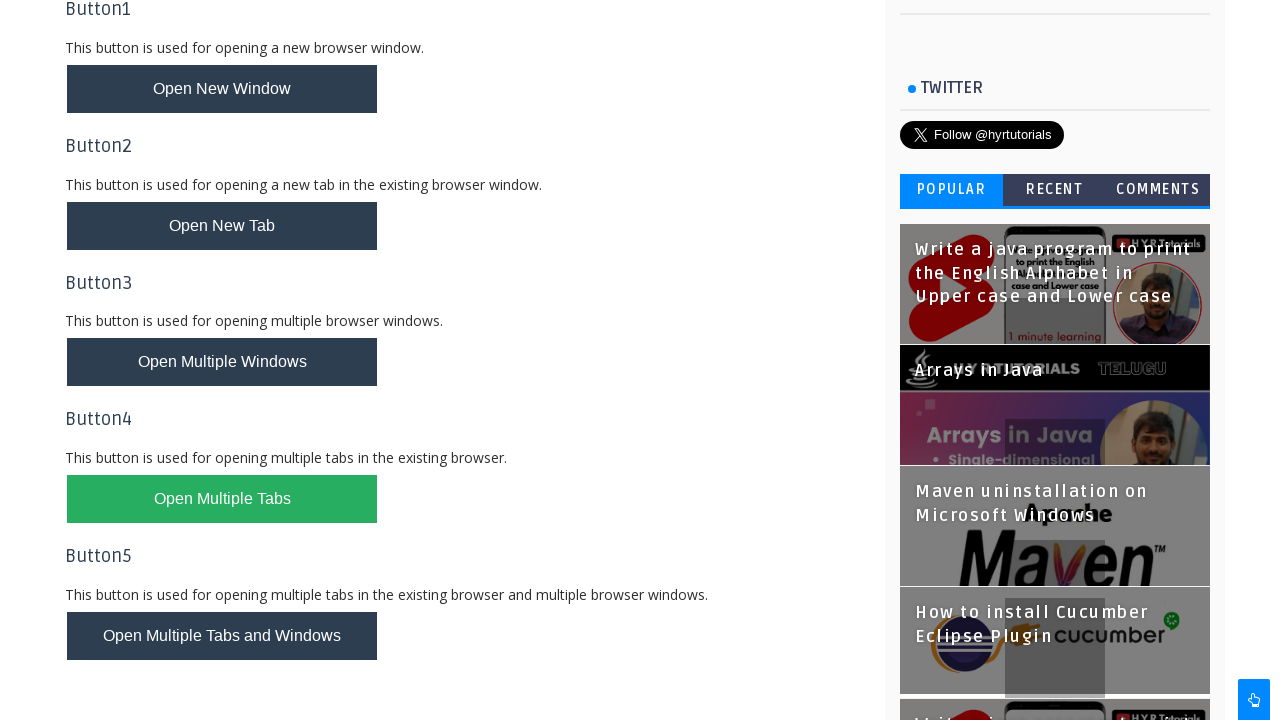

Verified registration success message displayed
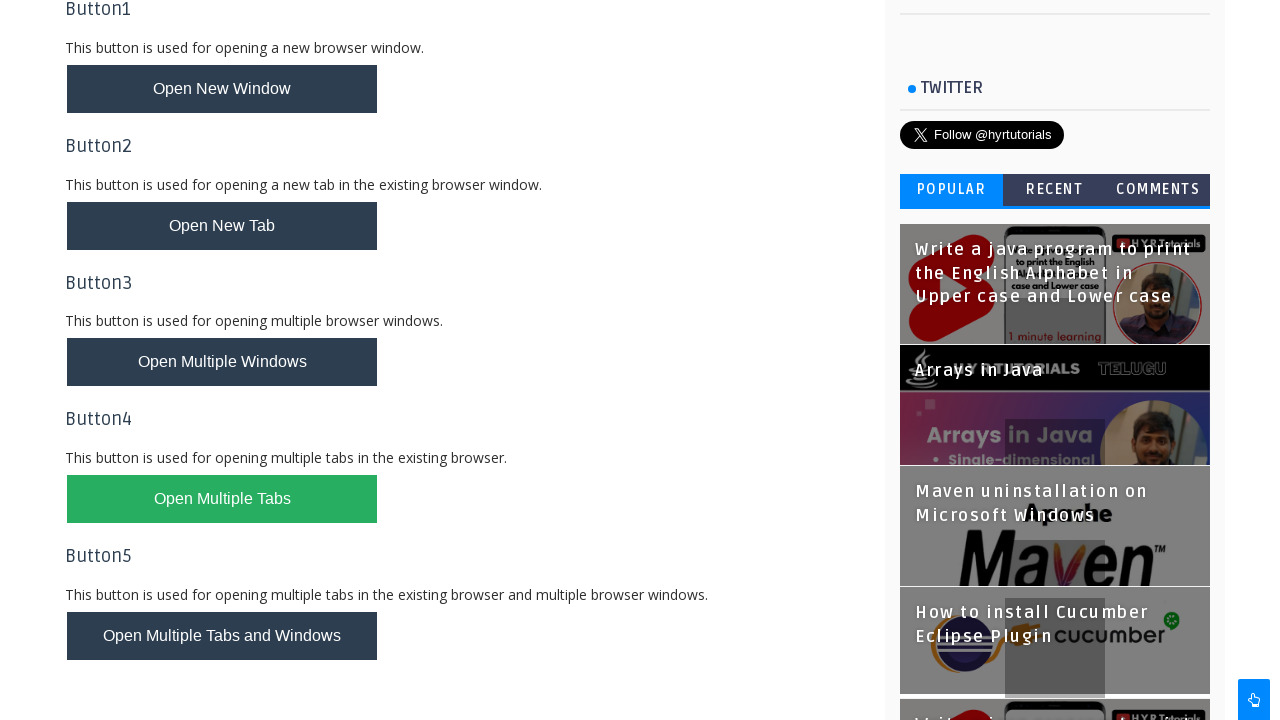

Switched back to Window Handles Practice tab
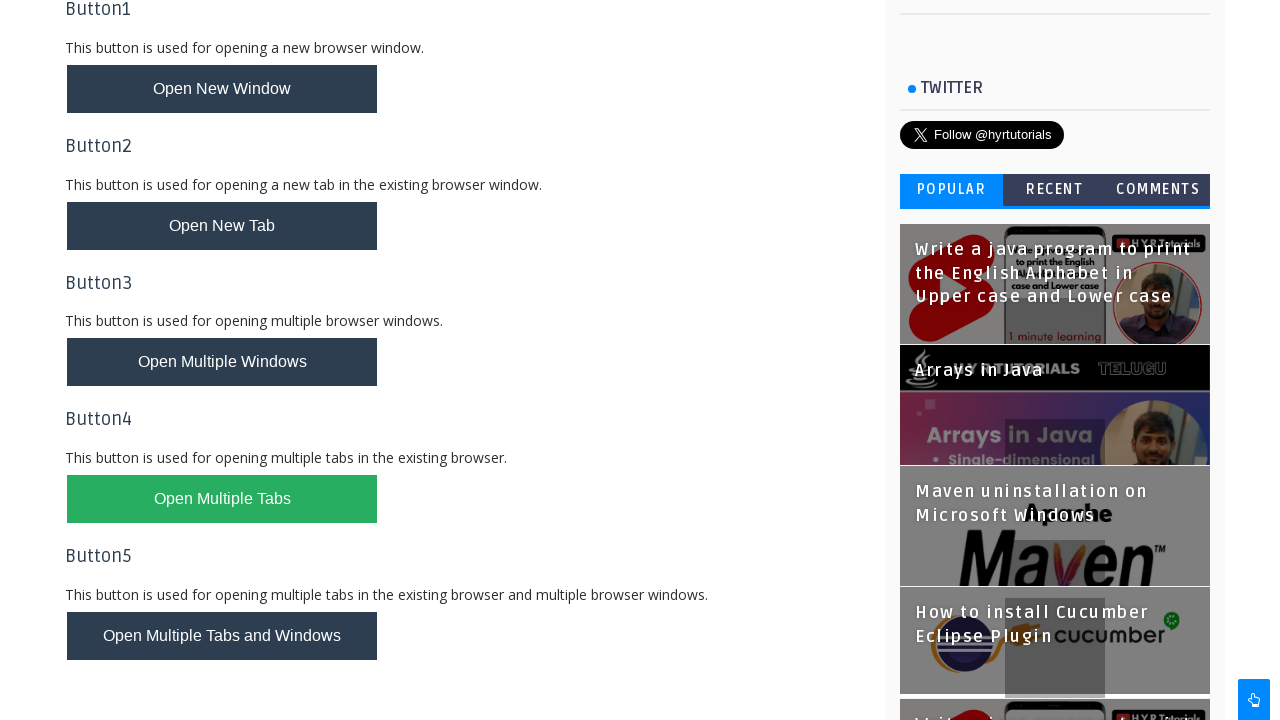

Verified Window Handles Practice page header
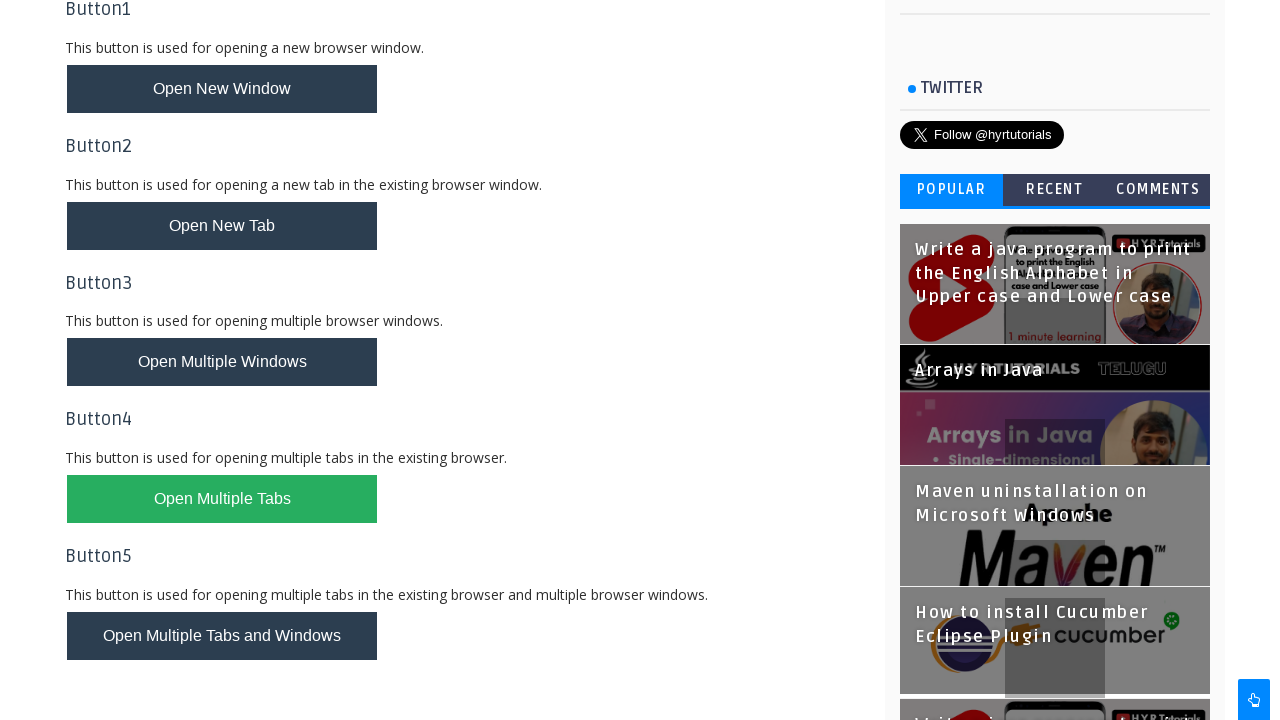

Switched to AlertsDemo tab
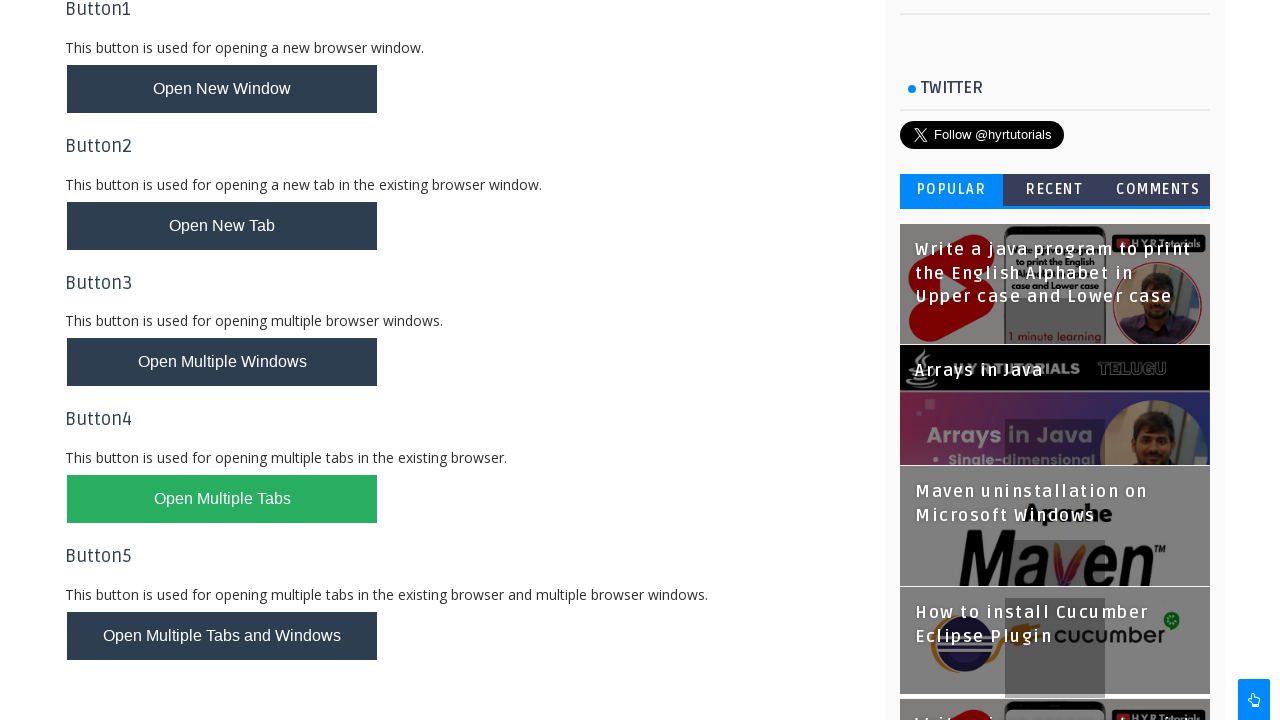

Clicked prompt box button on AlertsDemo page at (114, 652) on #promptBox
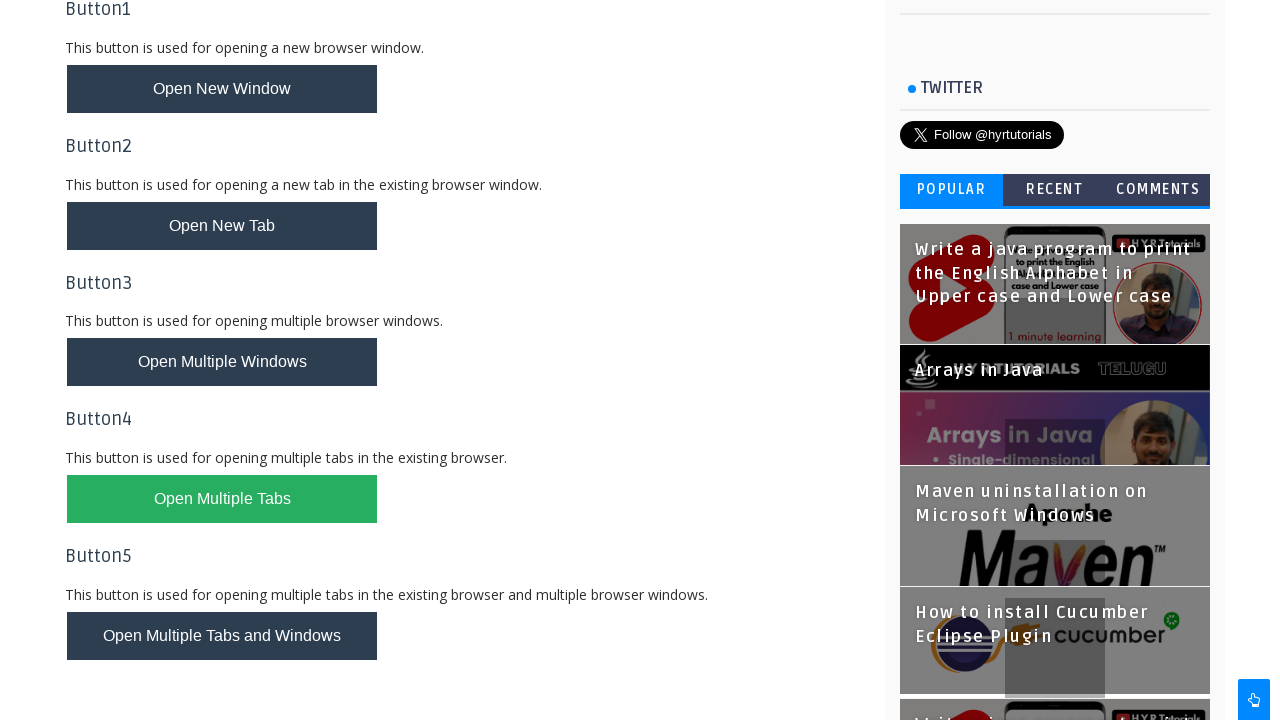

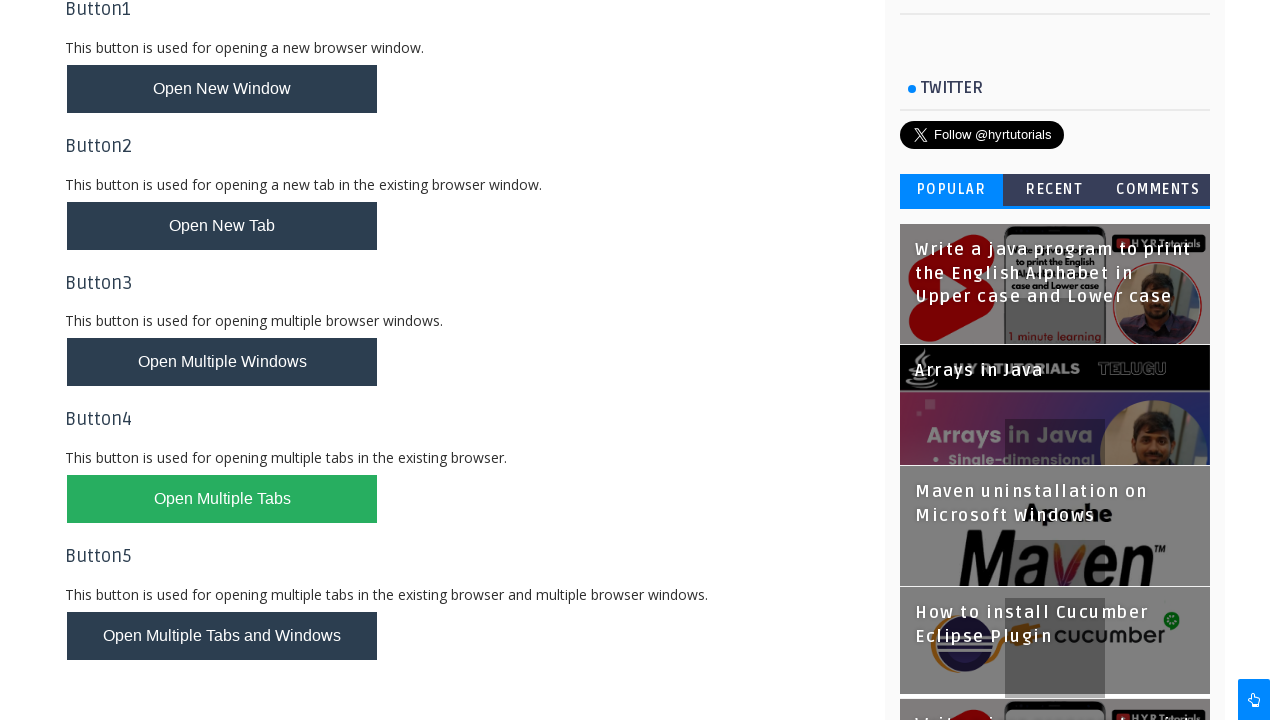